Tests radio button selection on an automation practice page by clicking a radio button and verifying it becomes selected

Starting URL: https://rahulshettyacademy.com/AutomationPractice/

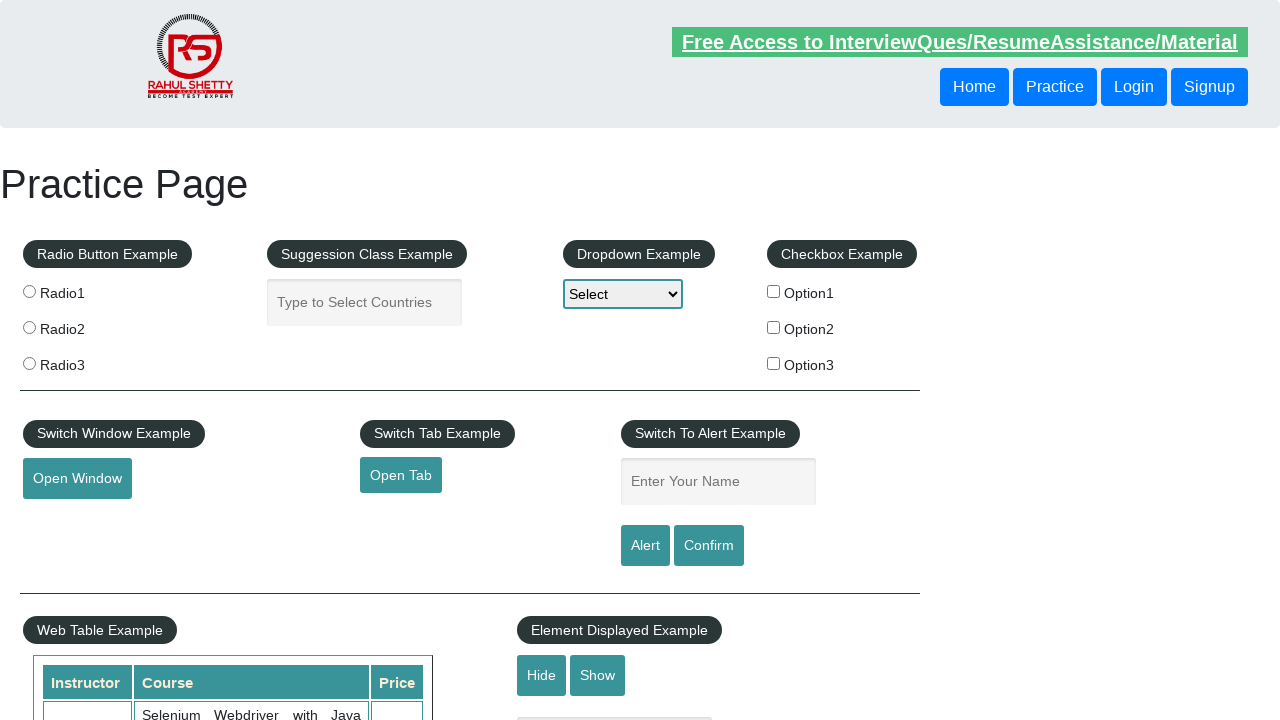

Clicked the first radio button at (29, 291) on xpath=//html/body/div[1]/div[1]/fieldset/label[1]/input
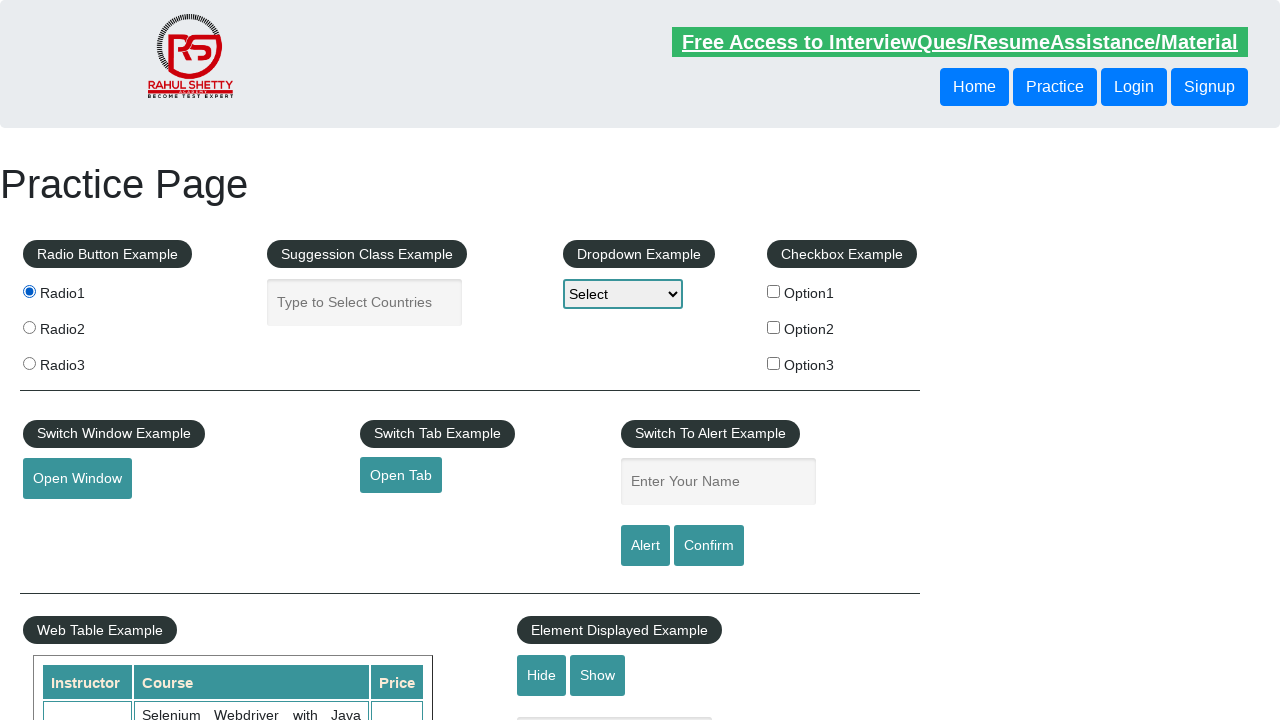

Located the first radio button element
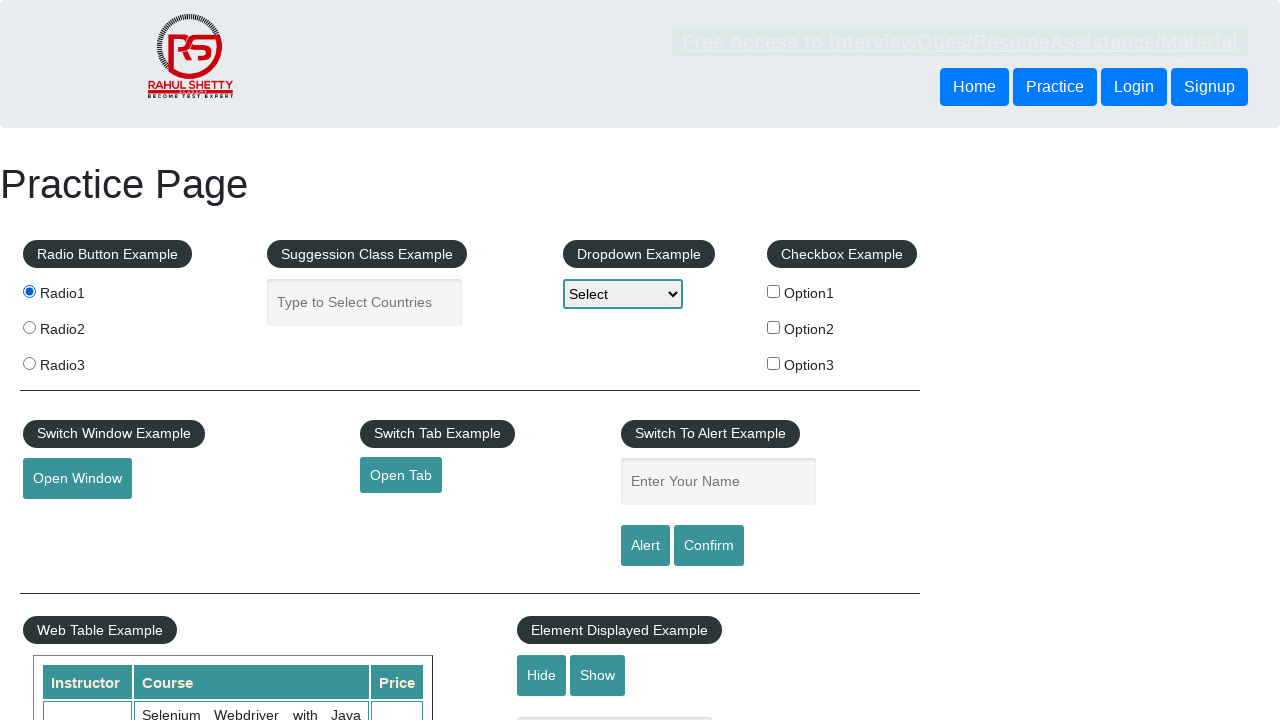

Verified that the radio button is selected
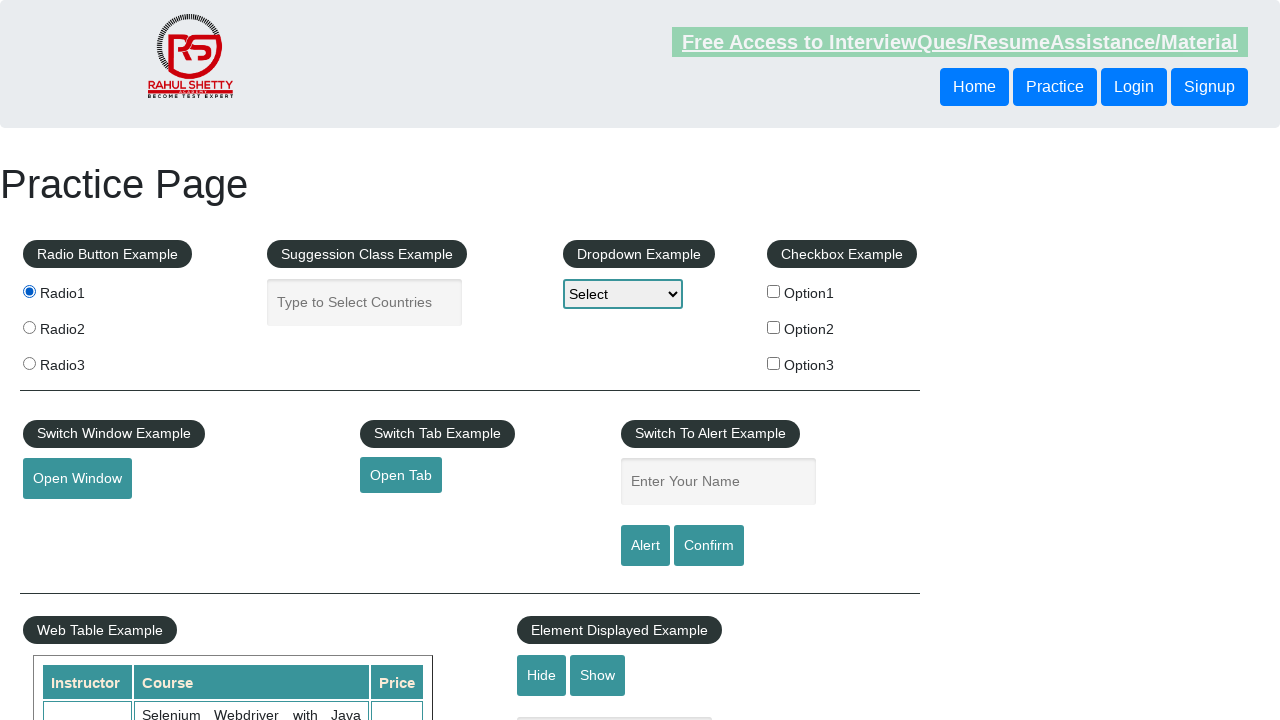

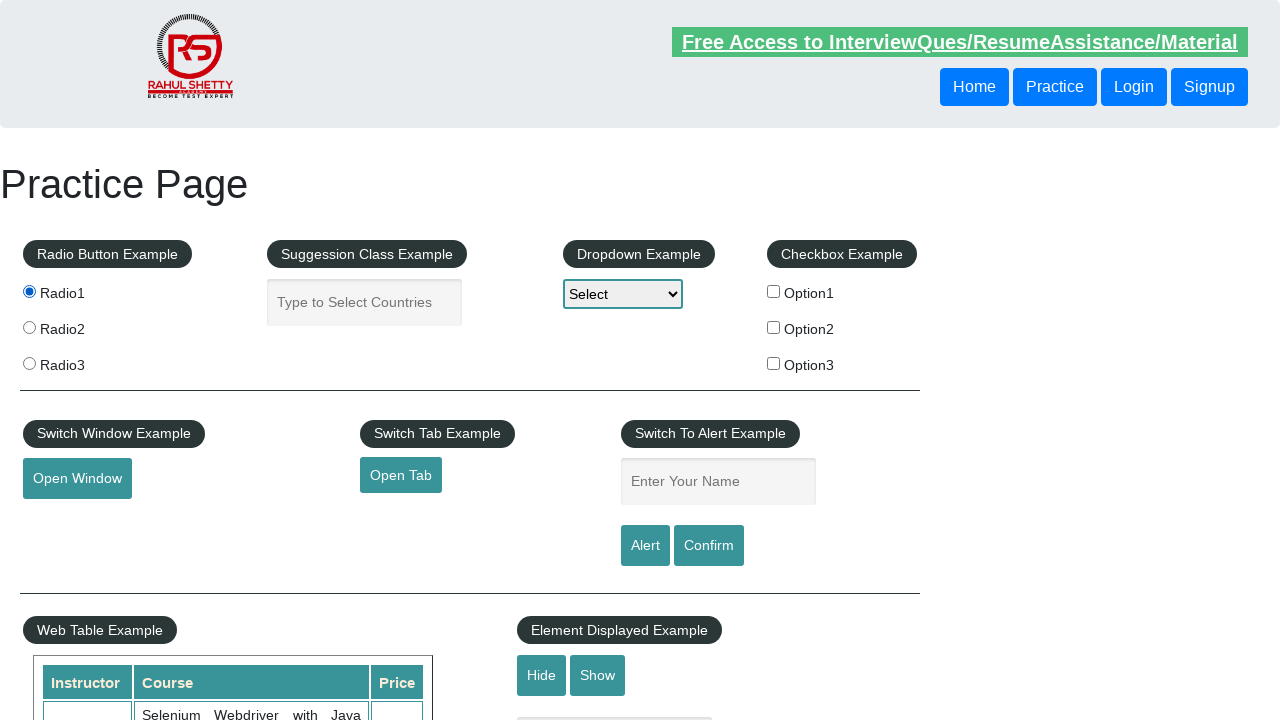